Creates a new entry, deletes it, and verifies it no longer exists in the table

Starting URL: https://editor.datatables.net/

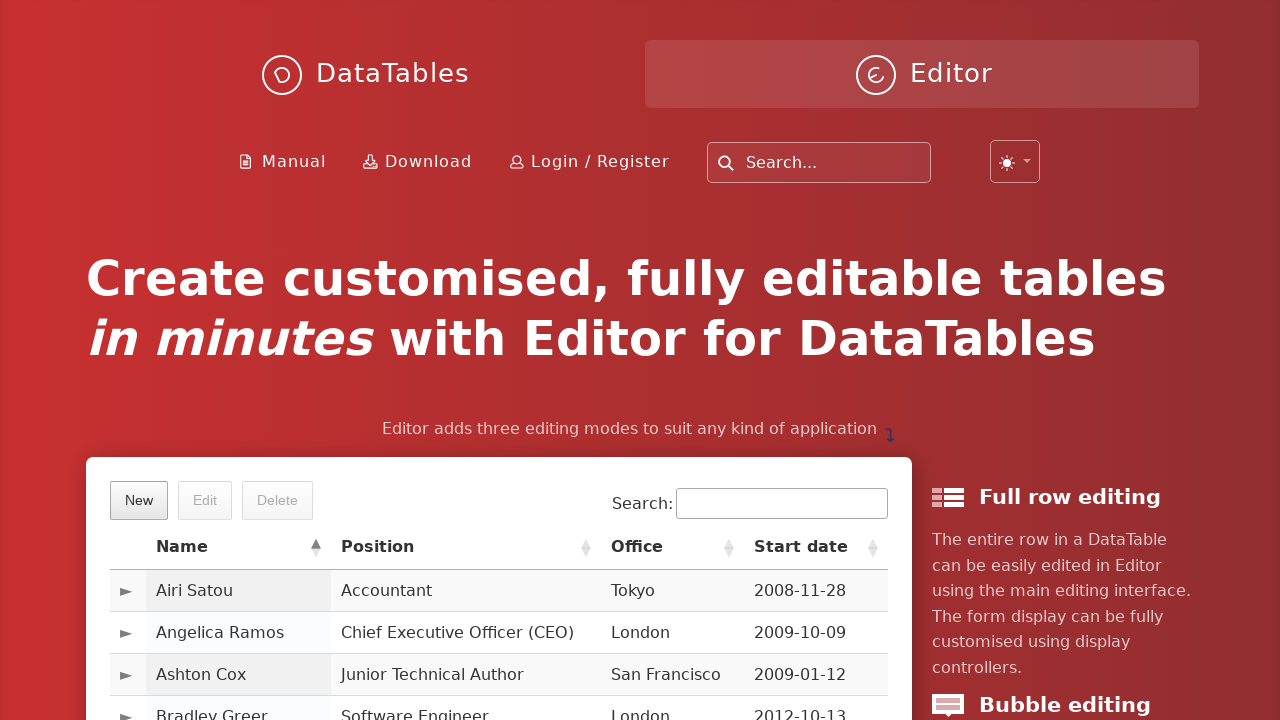

Clicked the New button to open create form at (139, 500) on button.dt-button.buttons-create
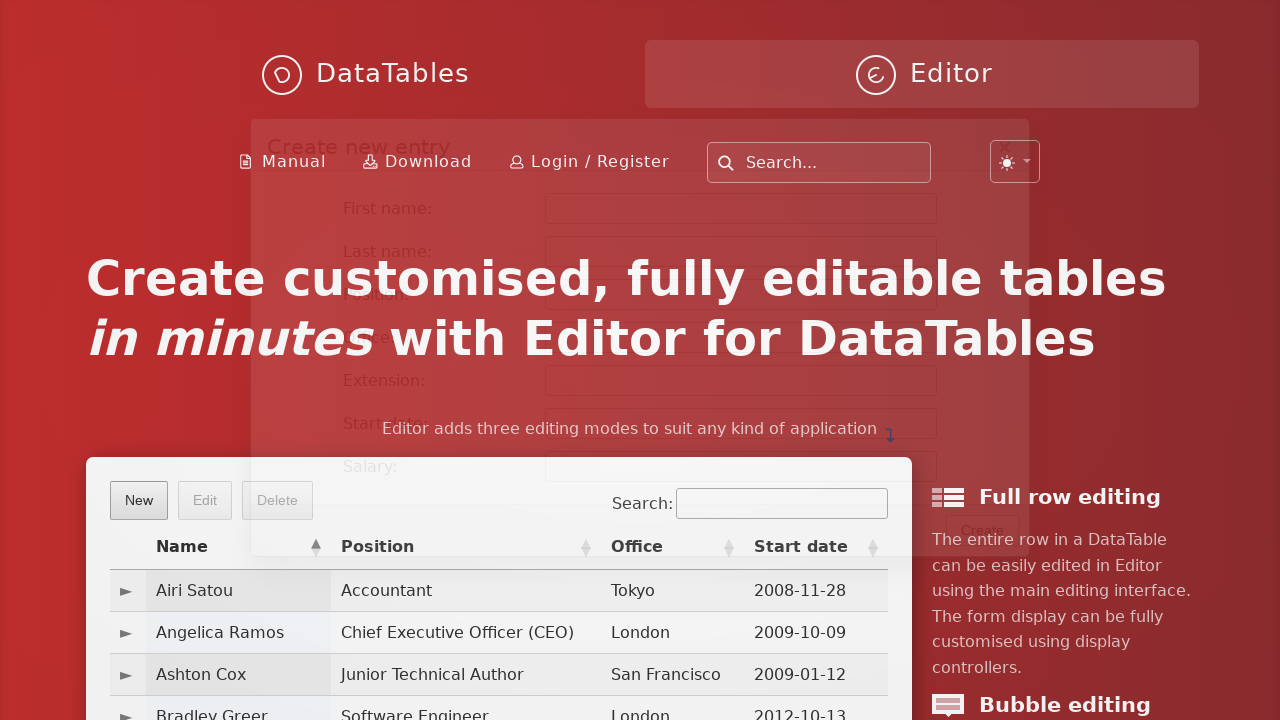

Filled first name field with 'Ayca' on #DTE_Field_first_name
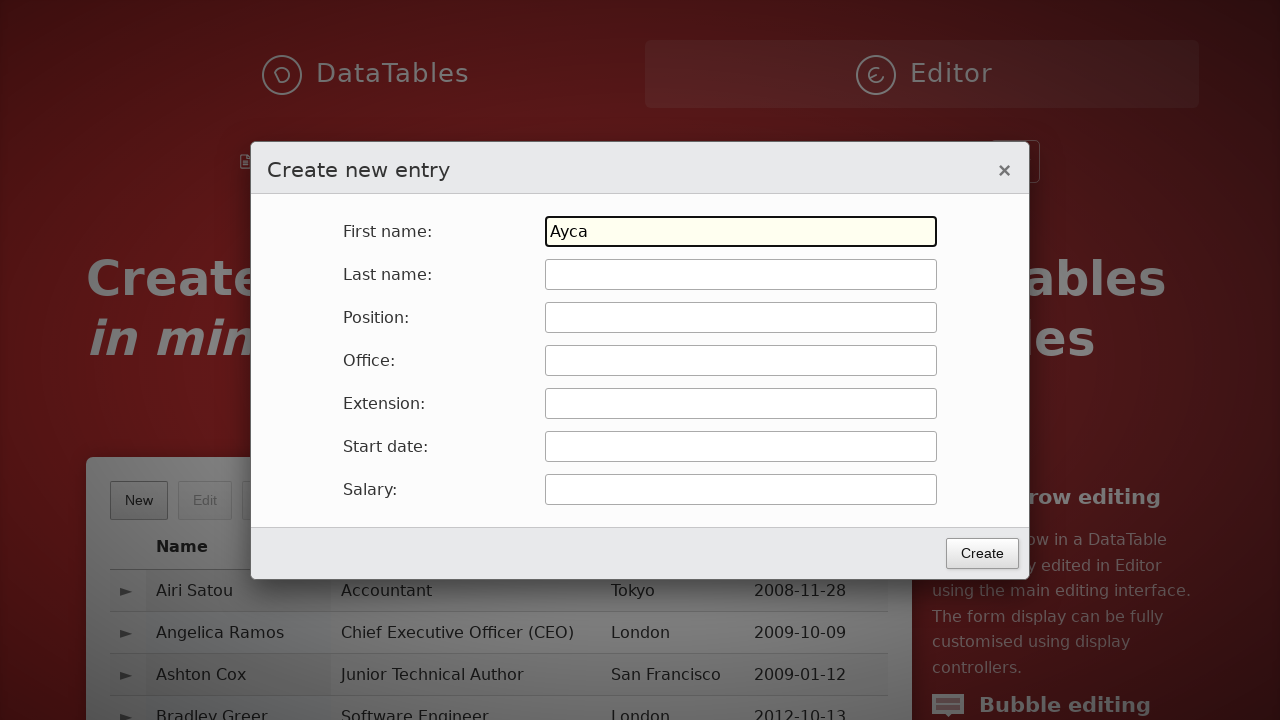

Pressed Tab to move to next field on #DTE_Field_first_name
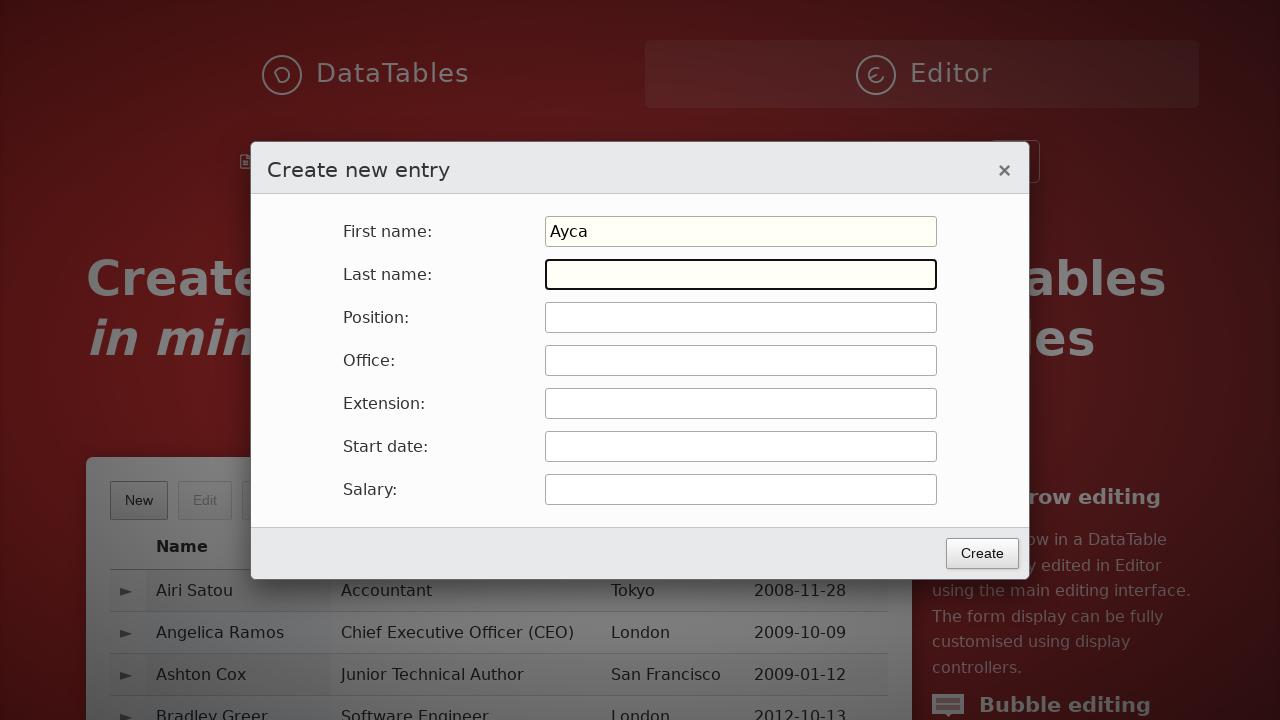

Filled last name field with 'Can' on #DTE_Field_last_name
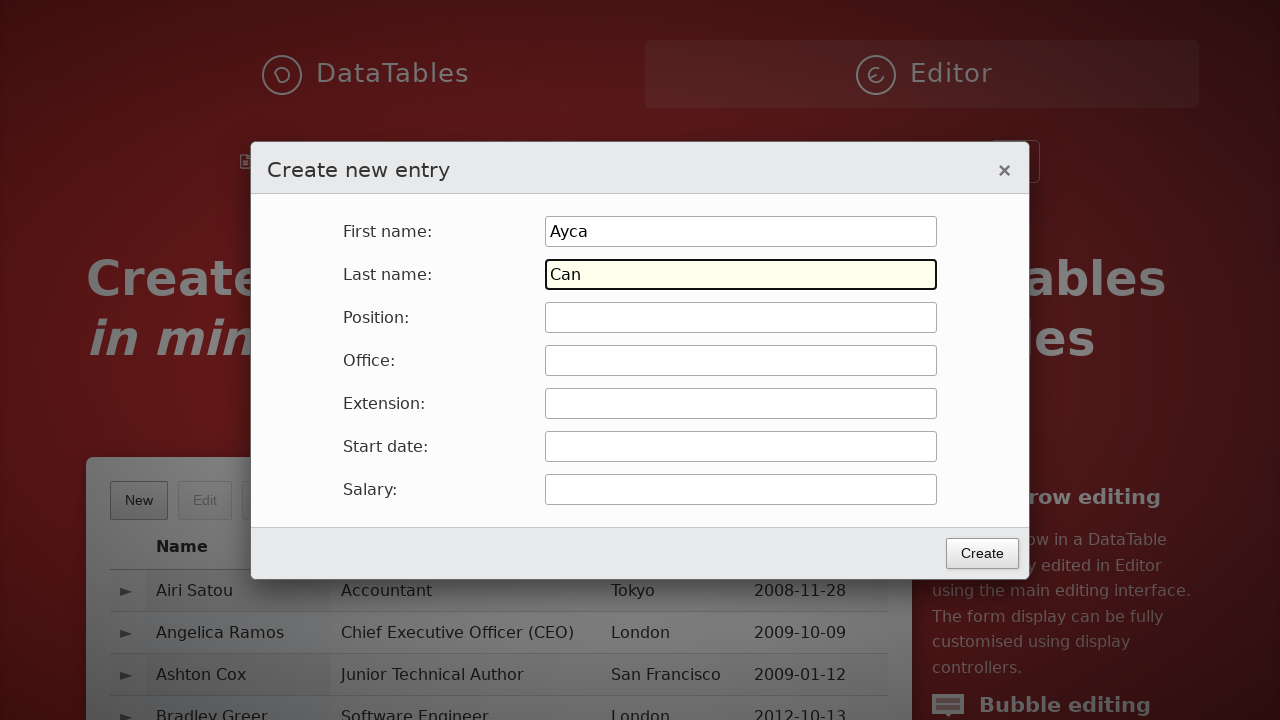

Pressed Tab to move to next field on #DTE_Field_last_name
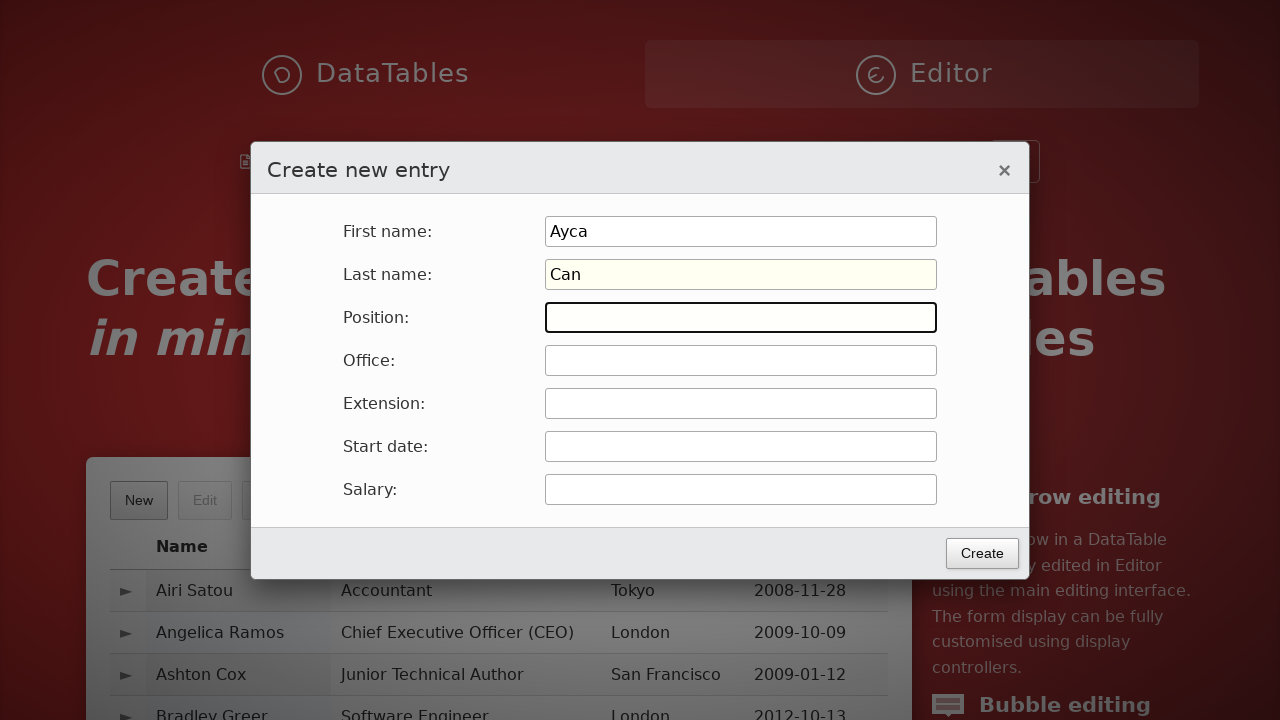

Filled position field with 'position' on #DTE_Field_position
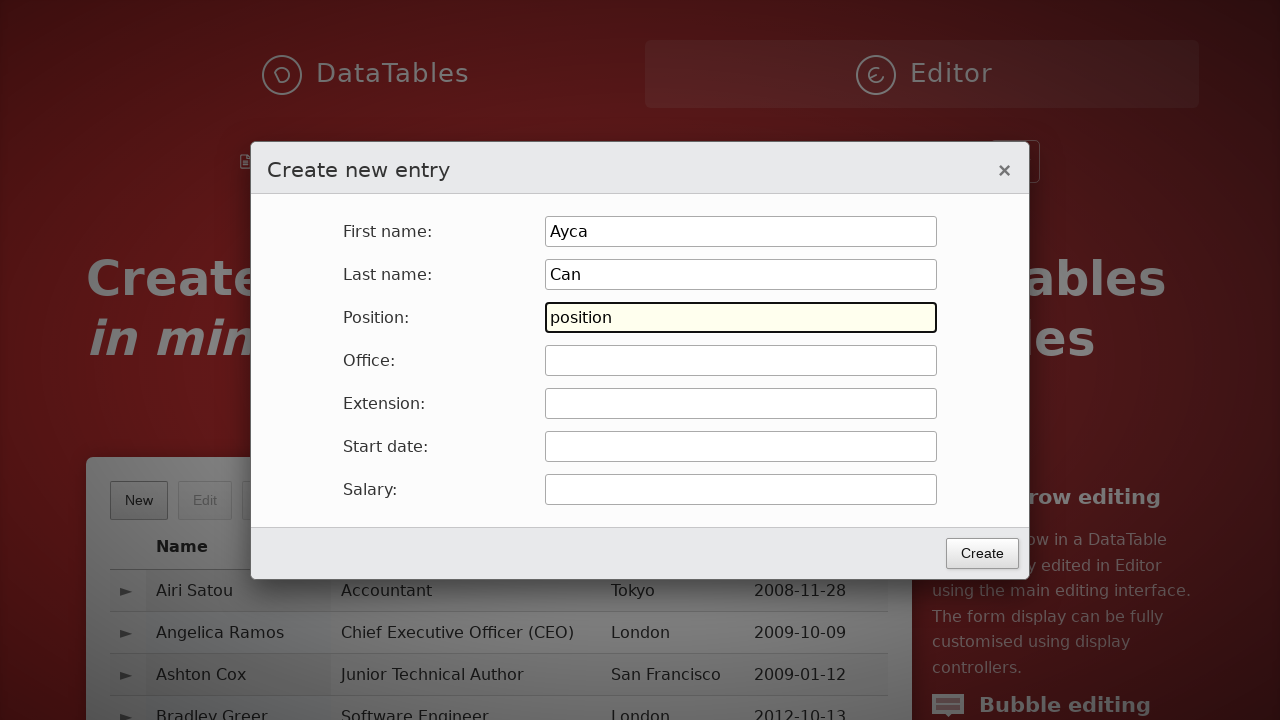

Pressed Tab to move to next field on #DTE_Field_position
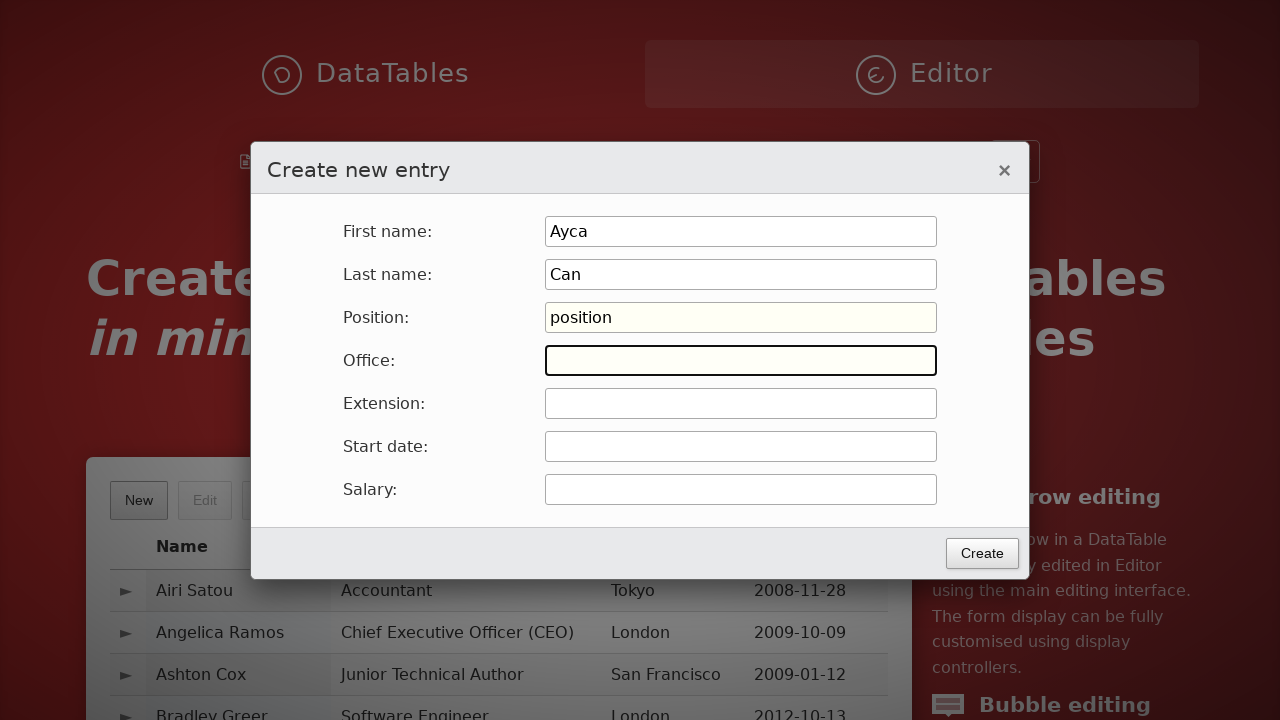

Filled office field with 'office' on #DTE_Field_office
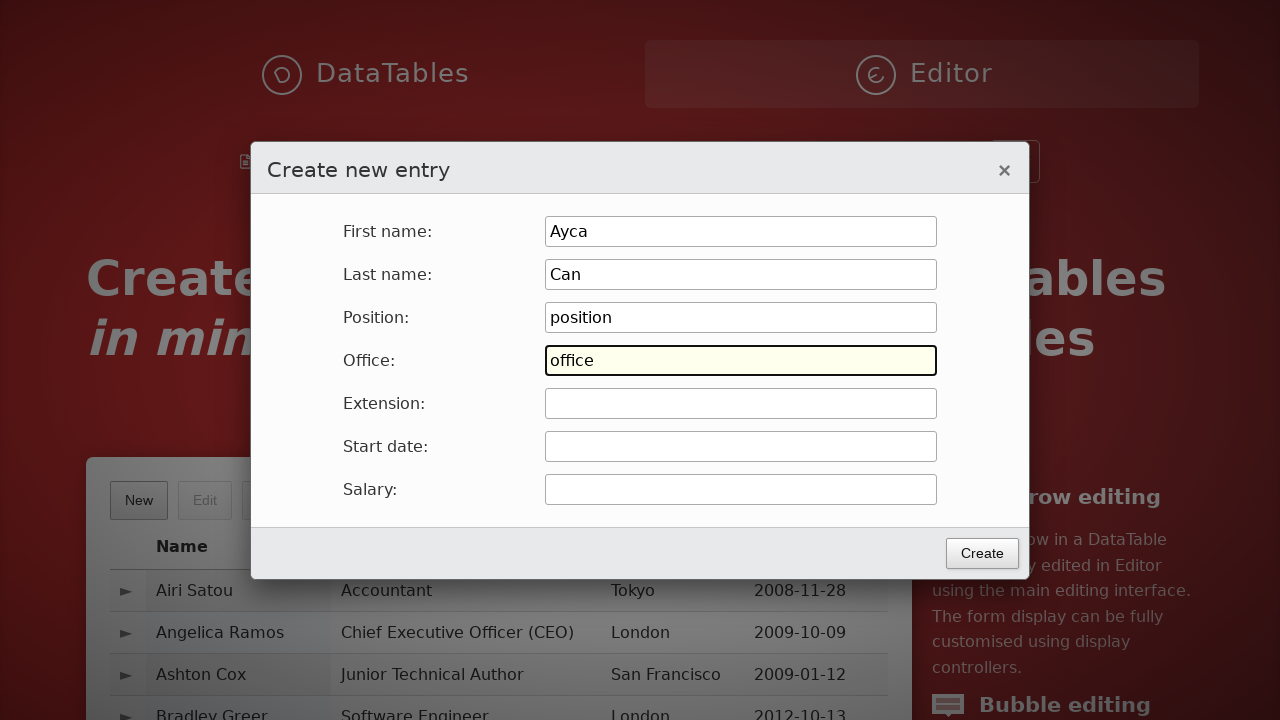

Pressed Tab to move to next field on #DTE_Field_office
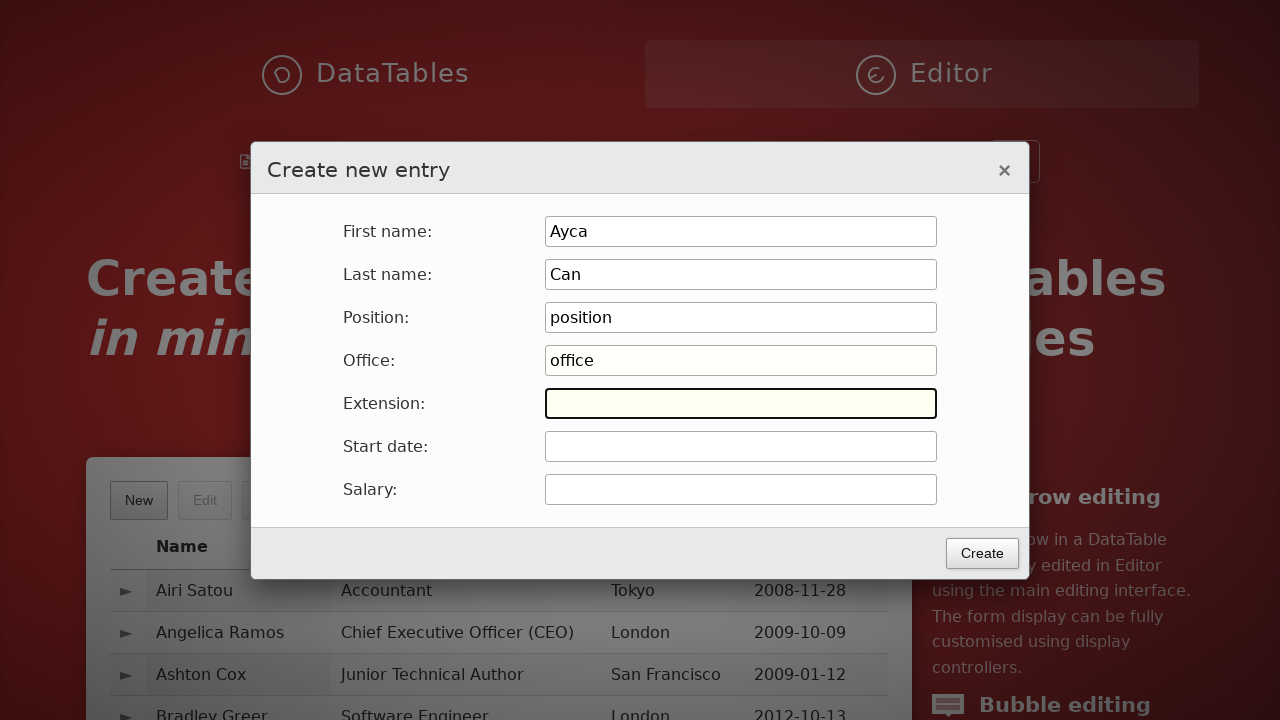

Filled extension field with 'abac' on #DTE_Field_extn
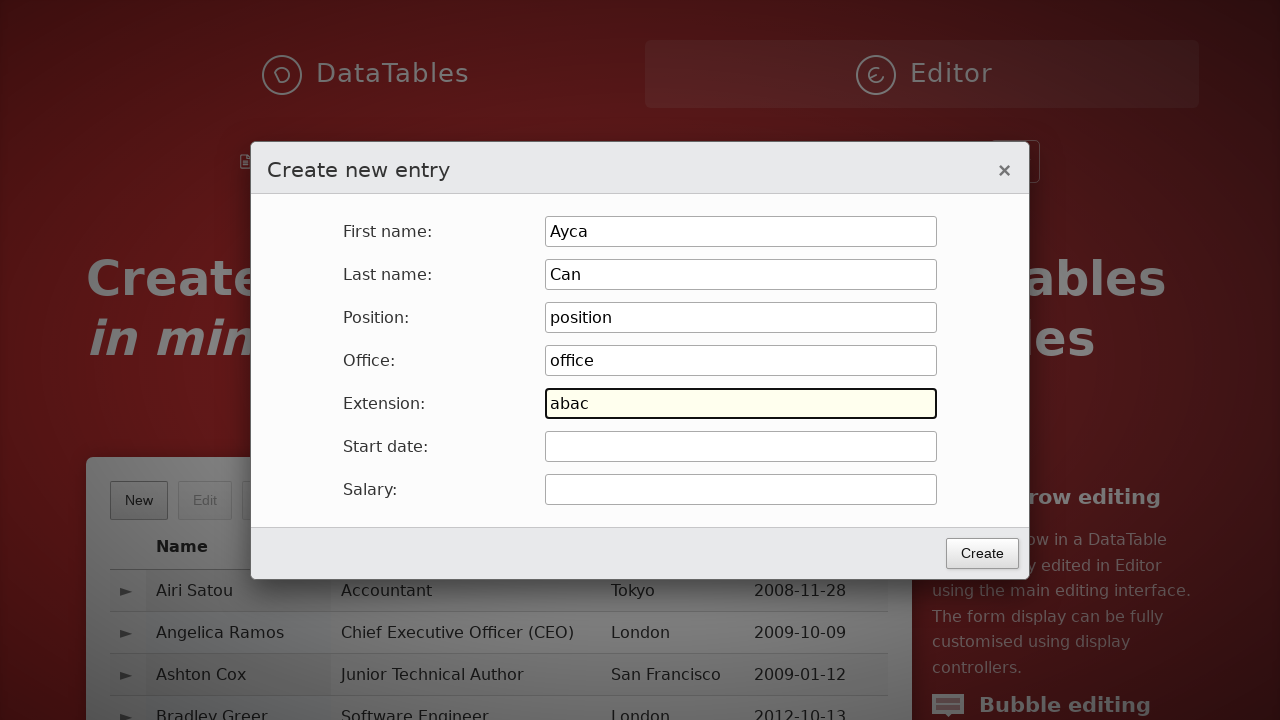

Pressed Tab to move to next field on #DTE_Field_extn
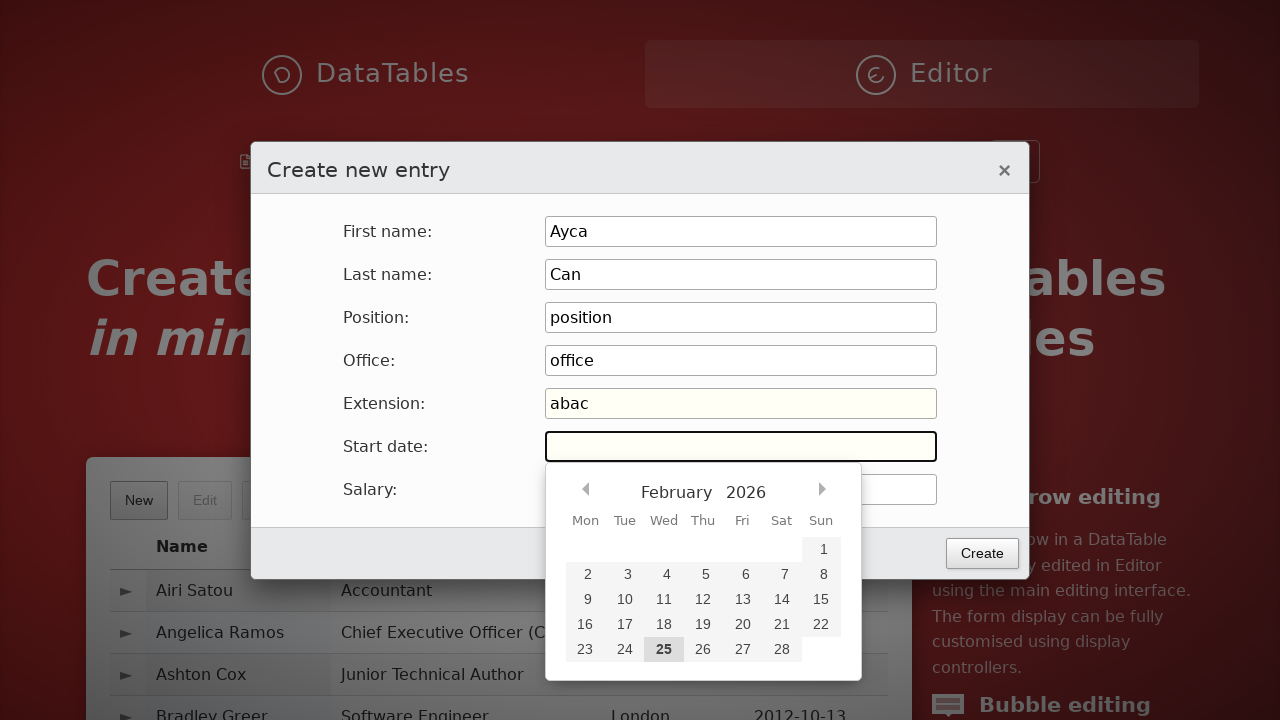

Filled start date field with '2022-12-13' on #DTE_Field_start_date
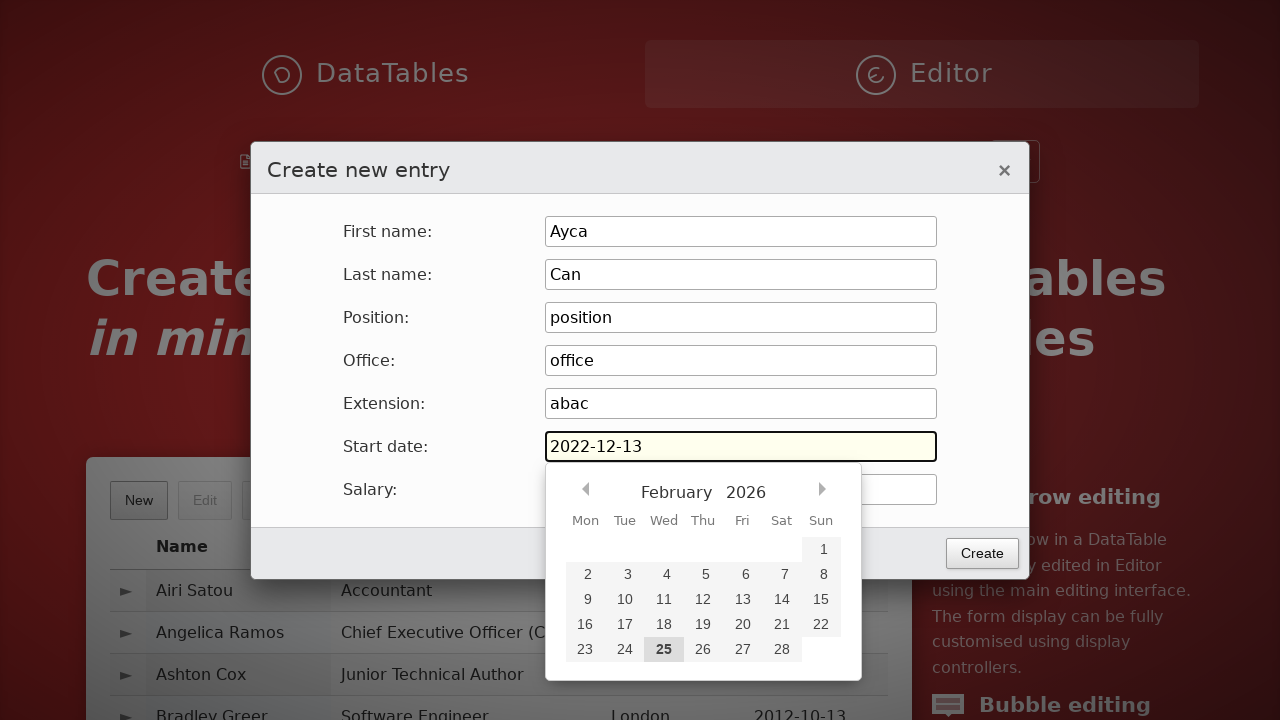

Pressed Tab to move to next field on #DTE_Field_start_date
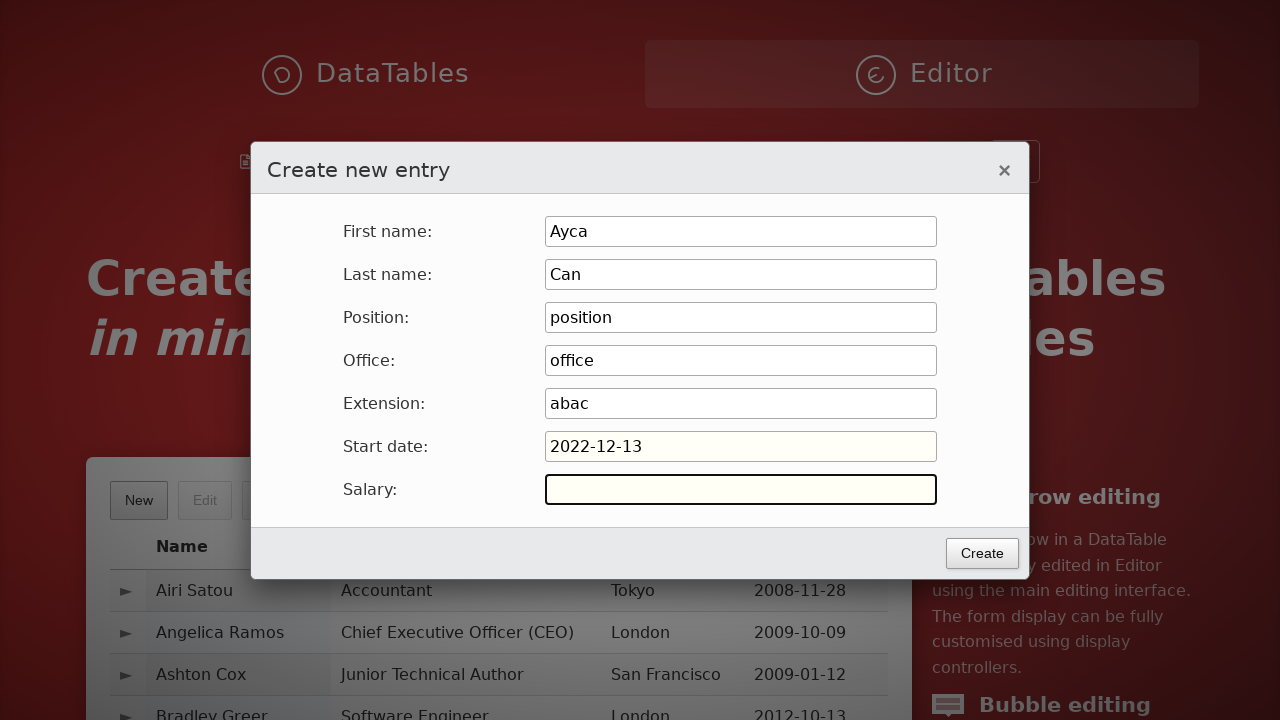

Filled salary field with '56' on #DTE_Field_salary
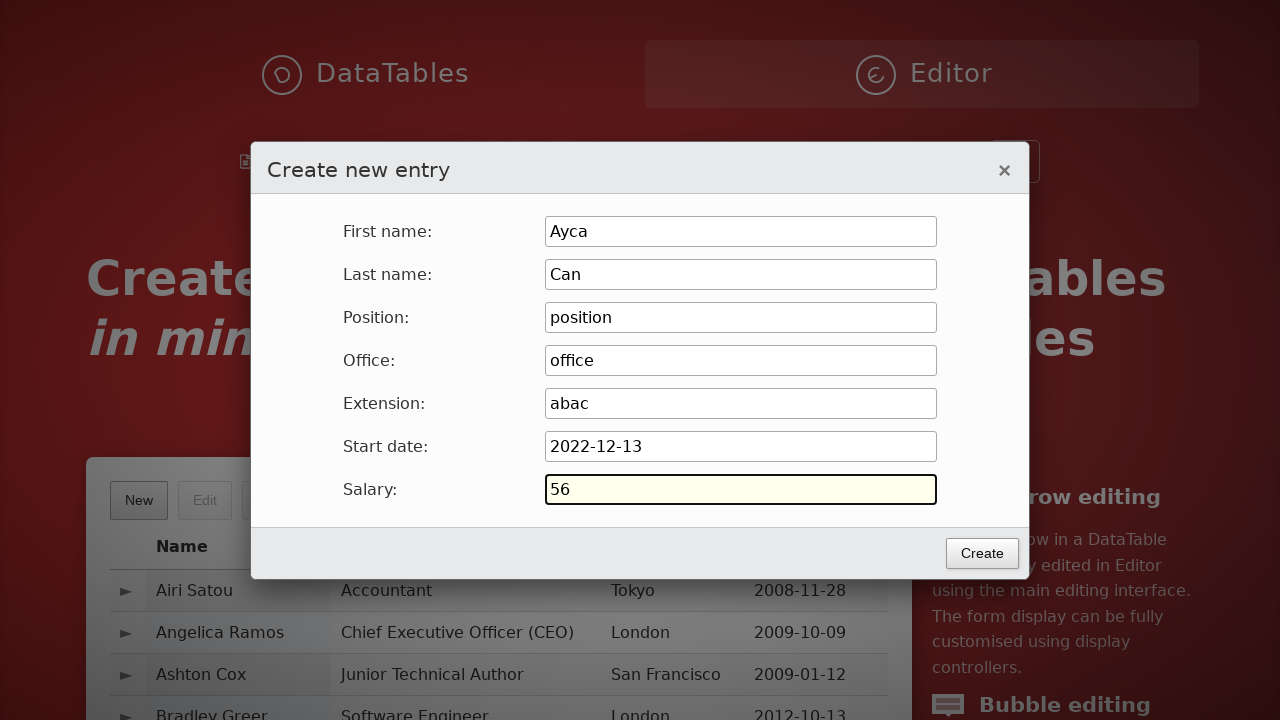

Pressed Enter to submit the form on #DTE_Field_salary
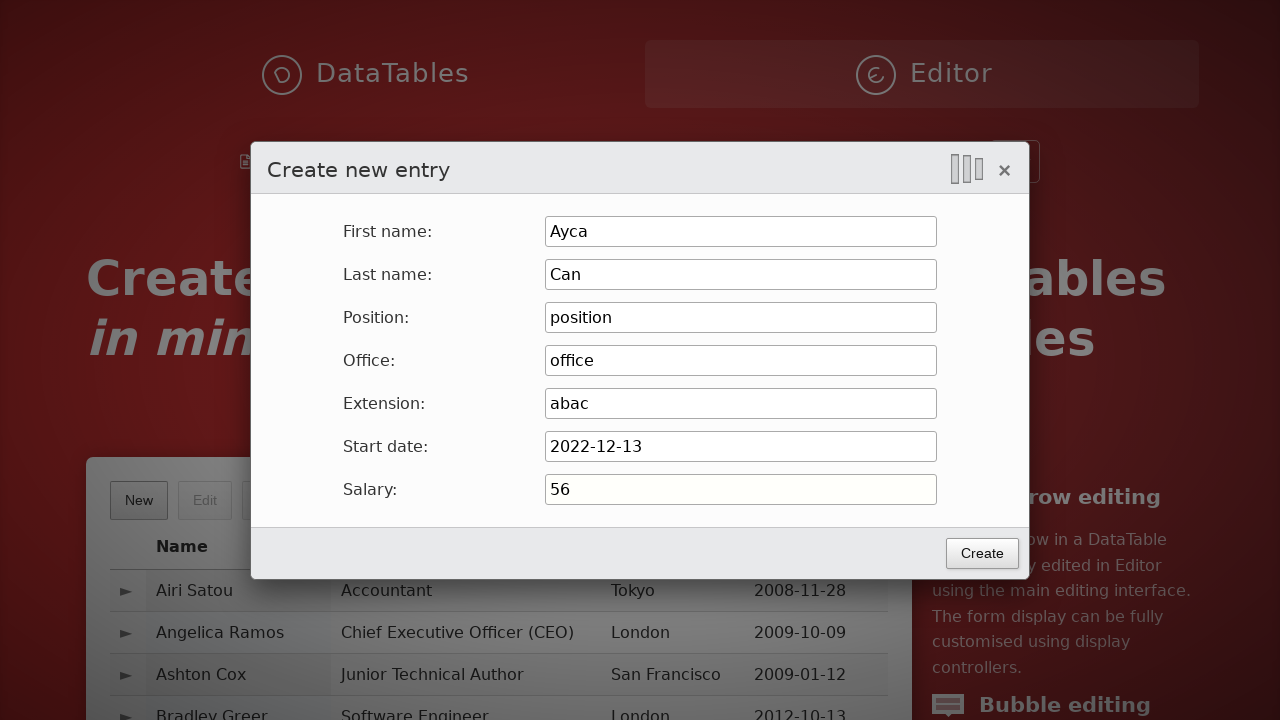

New entry 'Ayca Can' appeared in the table
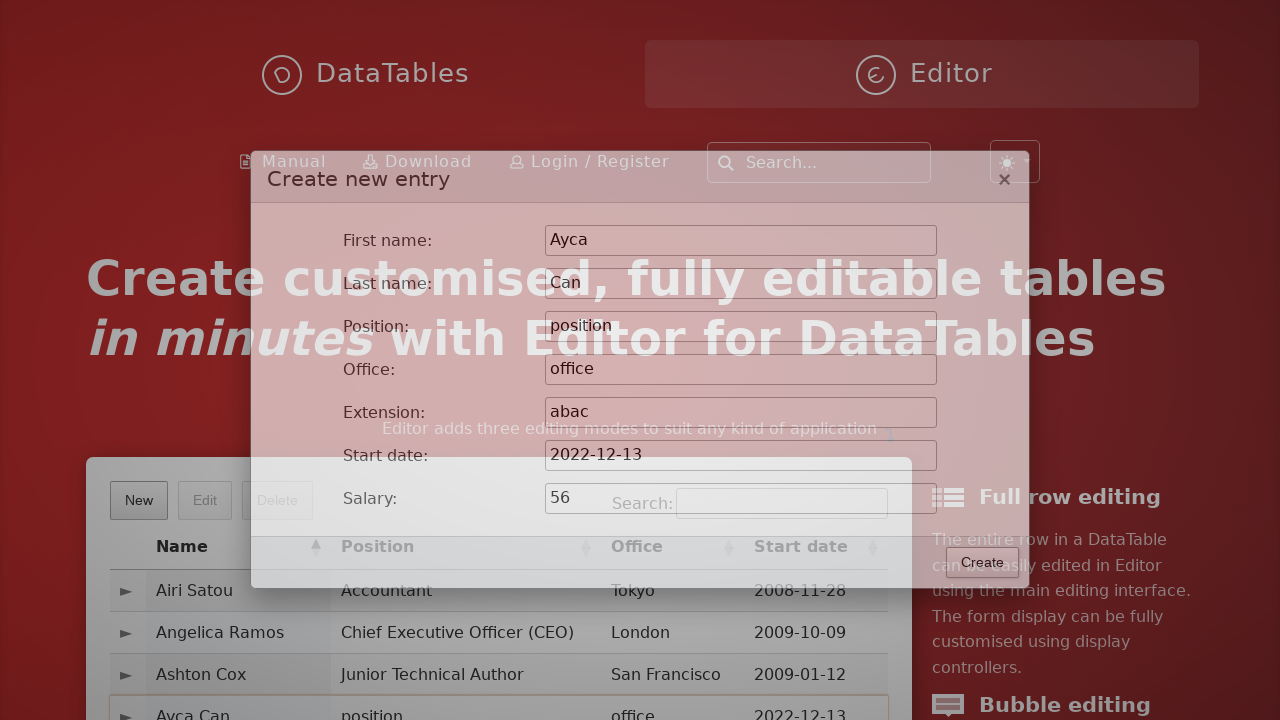

Clicked on the row containing 'Ayca Can' to select it at (499, 699) on tr:has-text('Ayca Can')
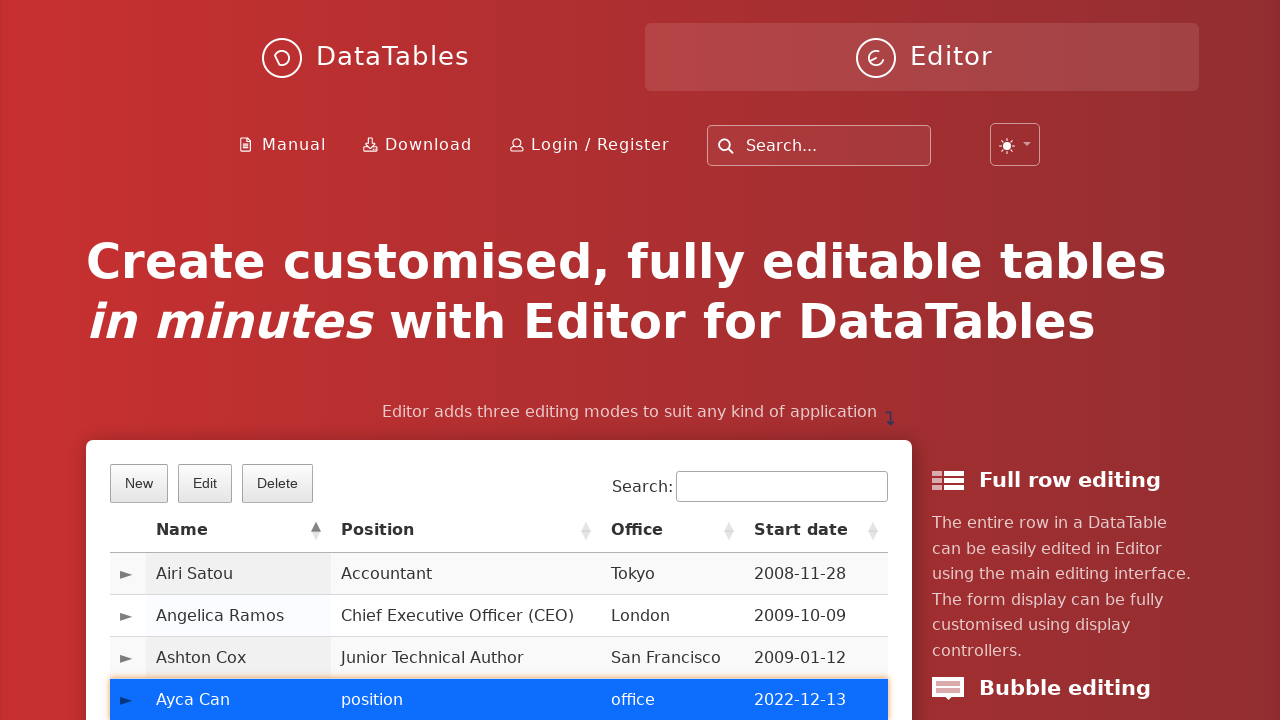

Clicked the Delete button at (277, 483) on button.dt-button.buttons-selected.buttons-remove
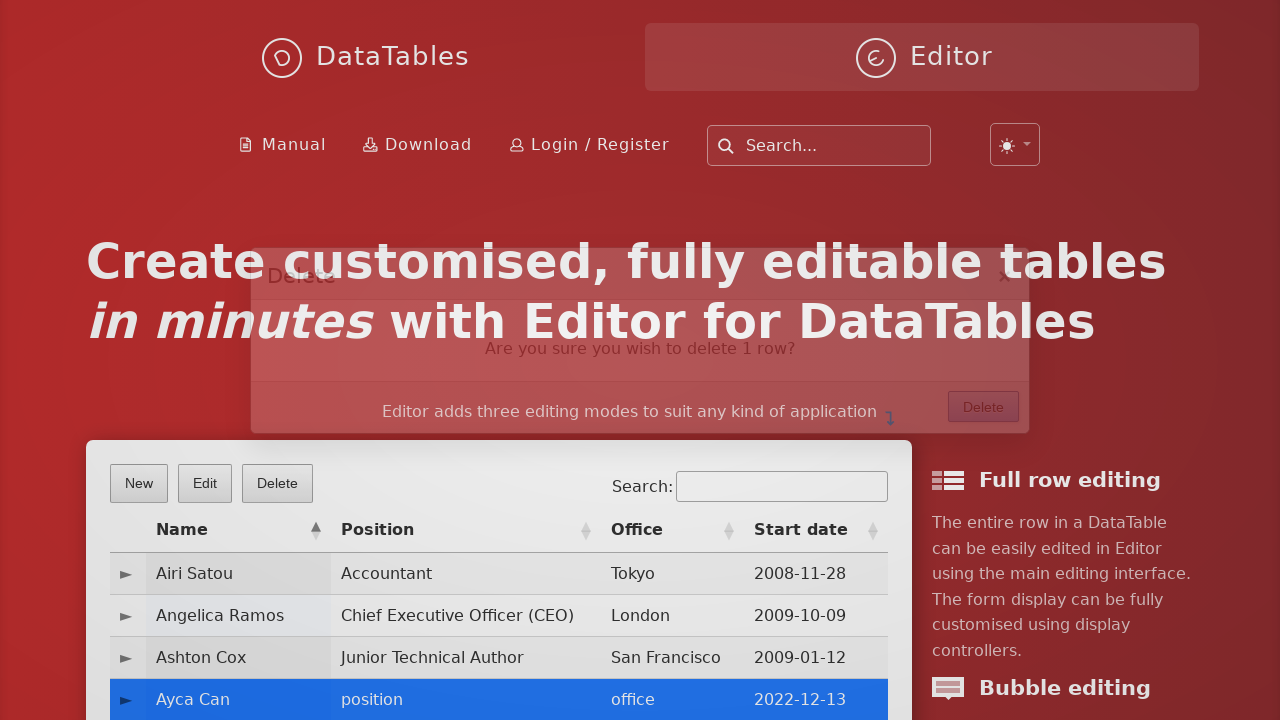

Confirmed deletion by clicking Delete button in modal at (984, 427) on button.btn:has-text('Delete')
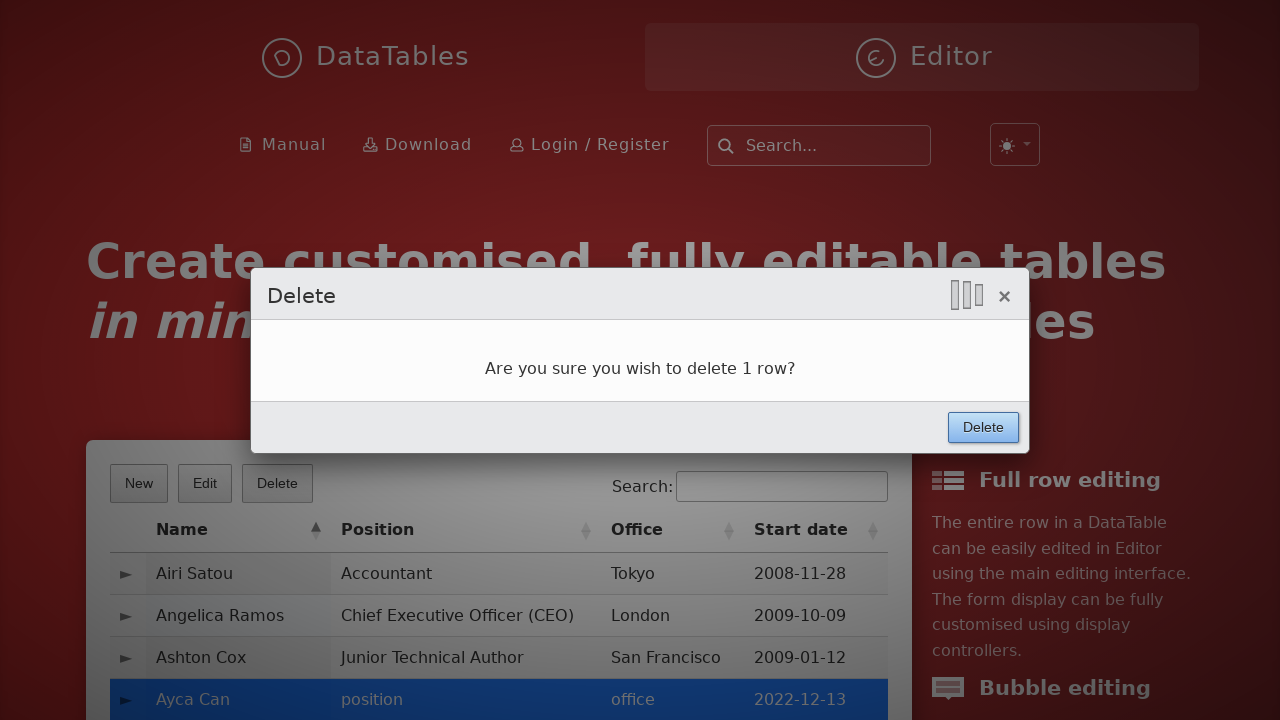

Searched for 'Ayca Can' in the search field on input[type='search']
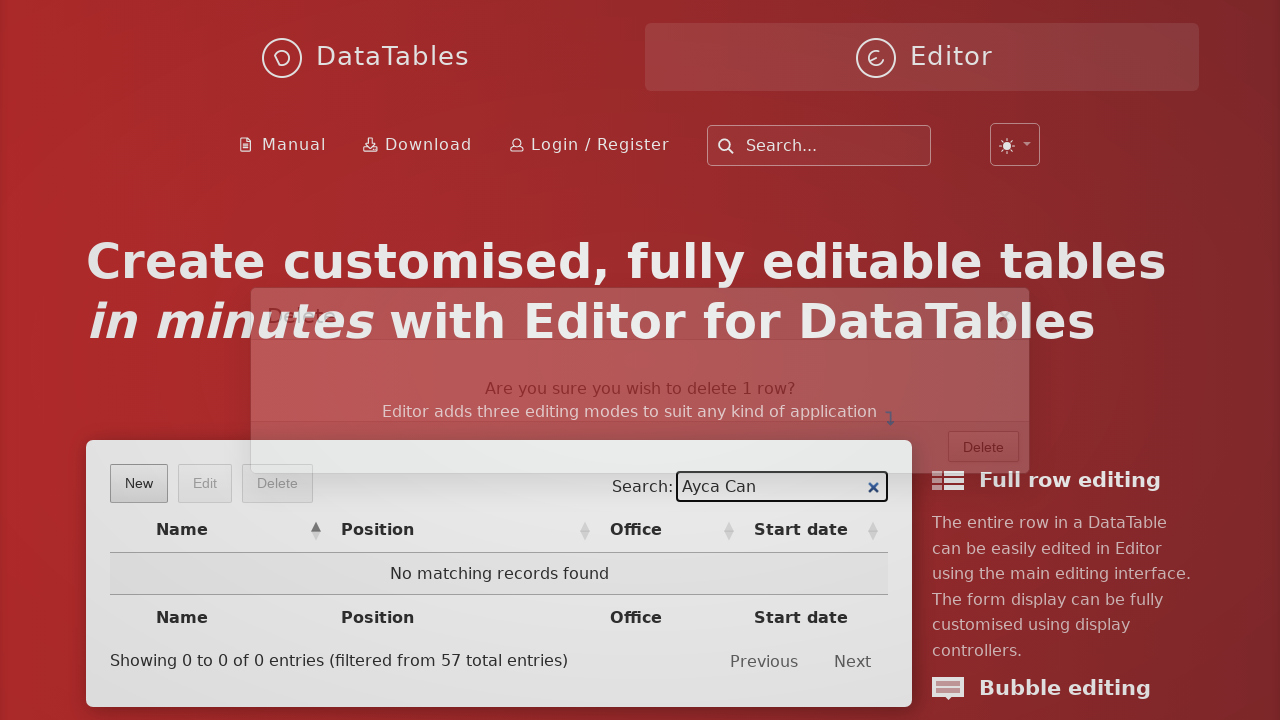

Verified 'No matching records found' message appears
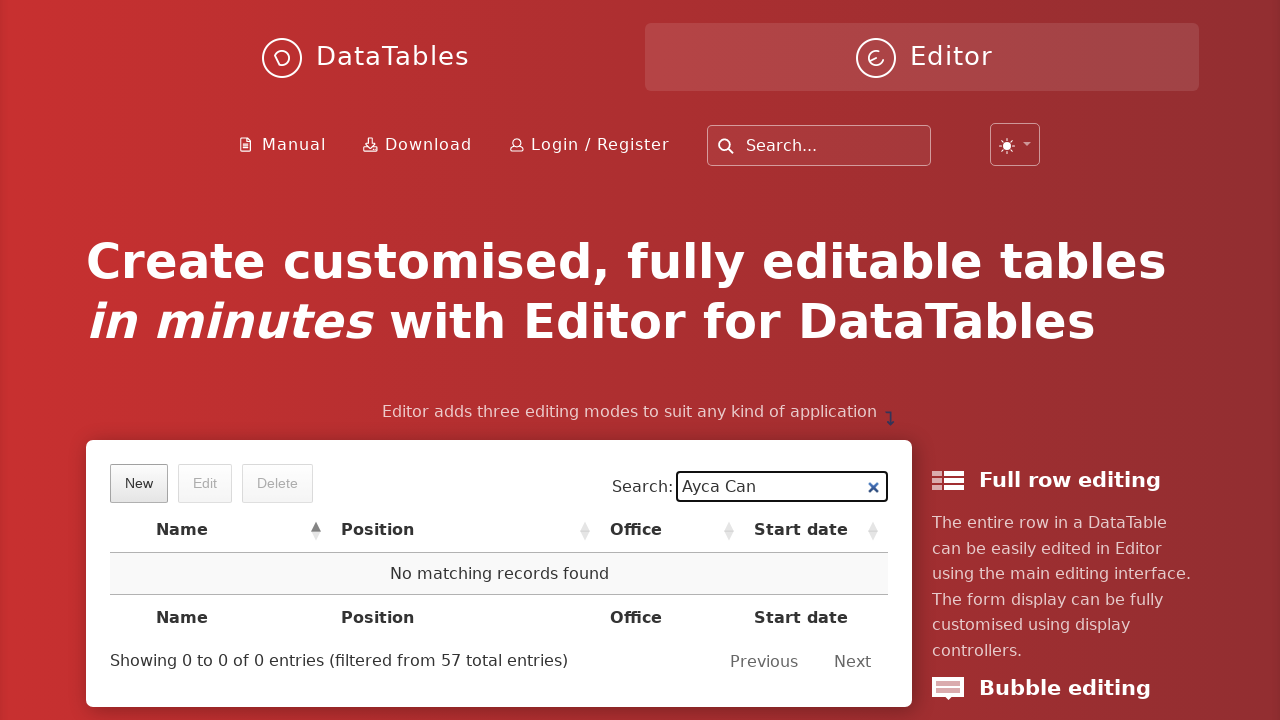

Asserted that the 'No matching records found' message is visible
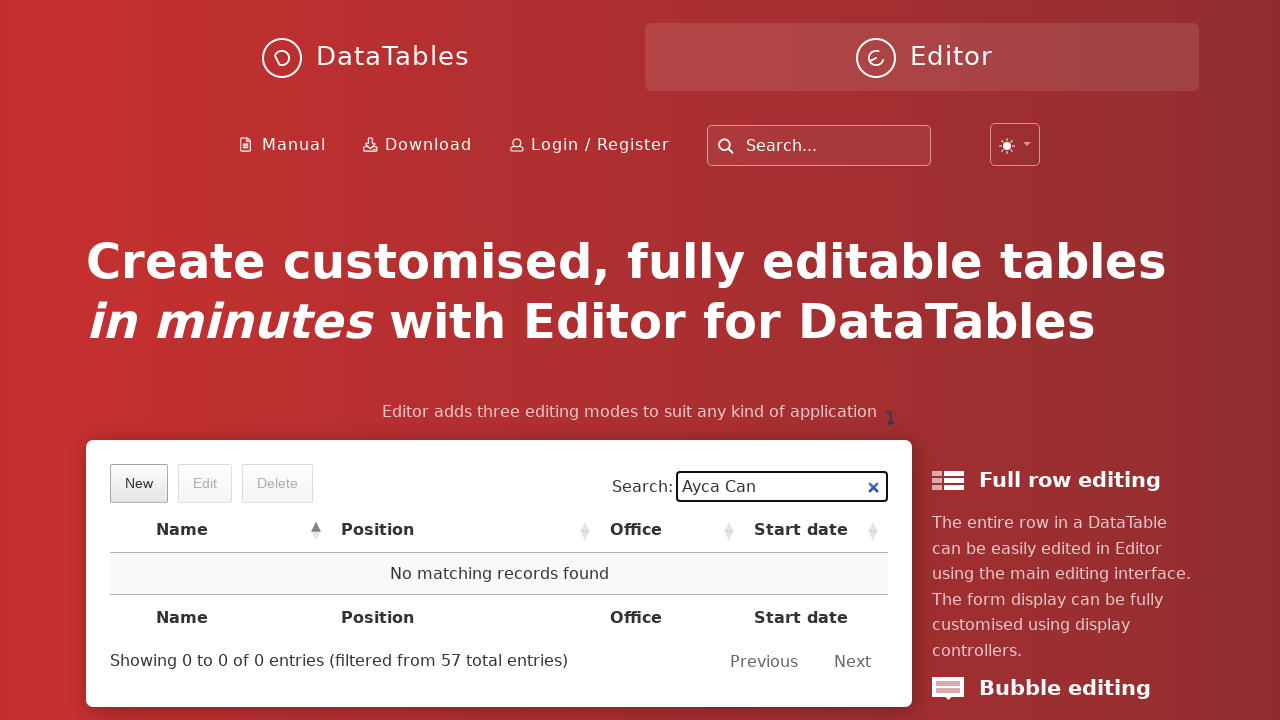

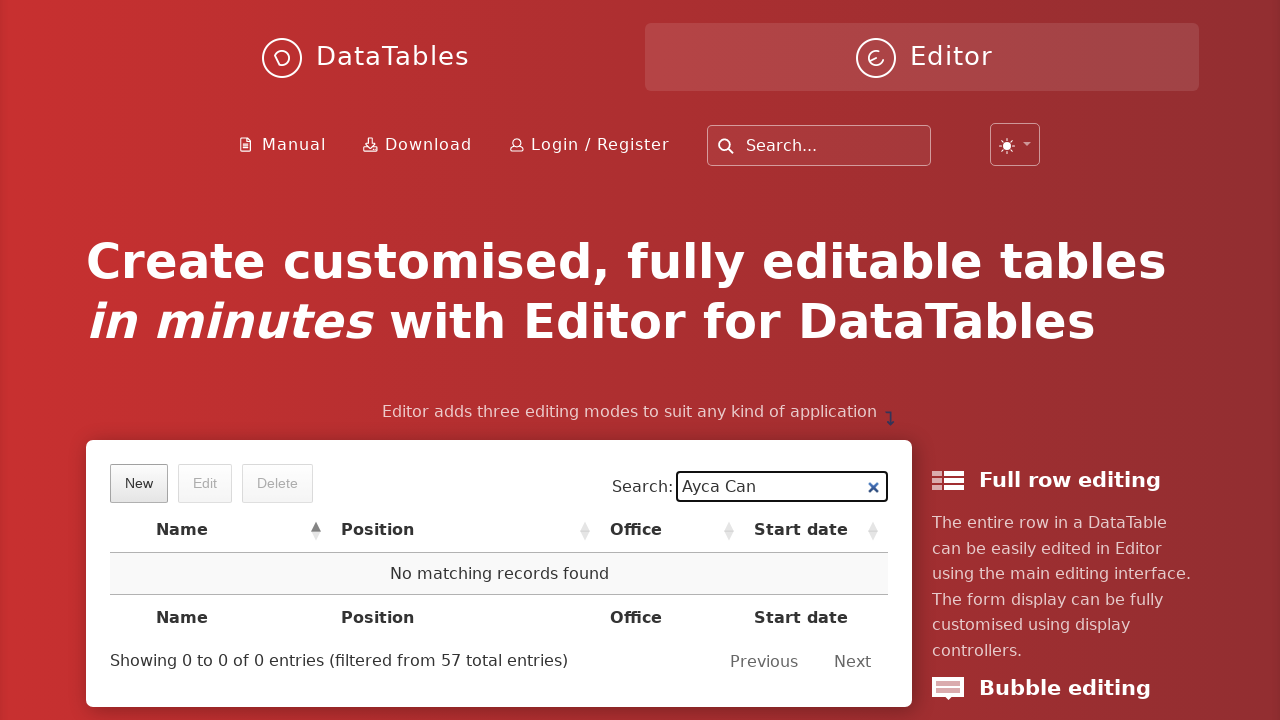